Tests clicking on the "destination of the week" promotional link on the BlazeDemo homepage

Starting URL: https://www.blazedemo.com/

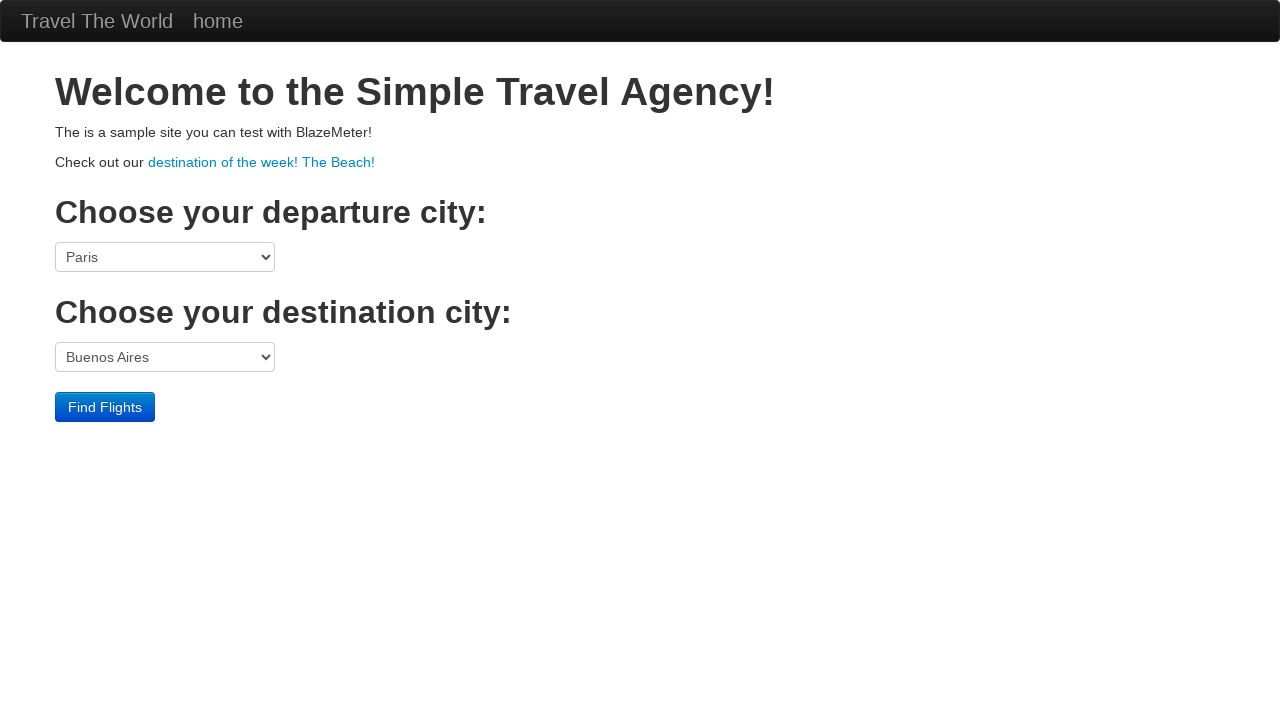

Clicked on the 'destination of the week! The Beach!' promotional link at (262, 162) on a:text('destination of the week! The Beach!')
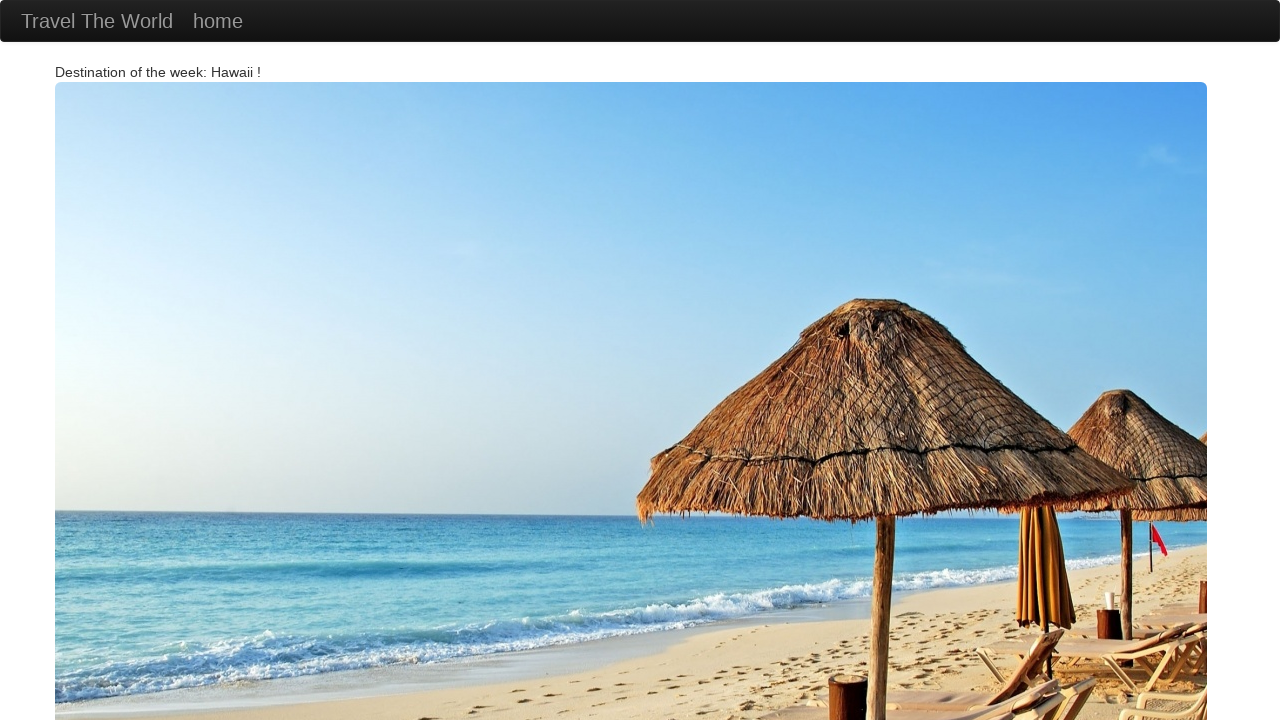

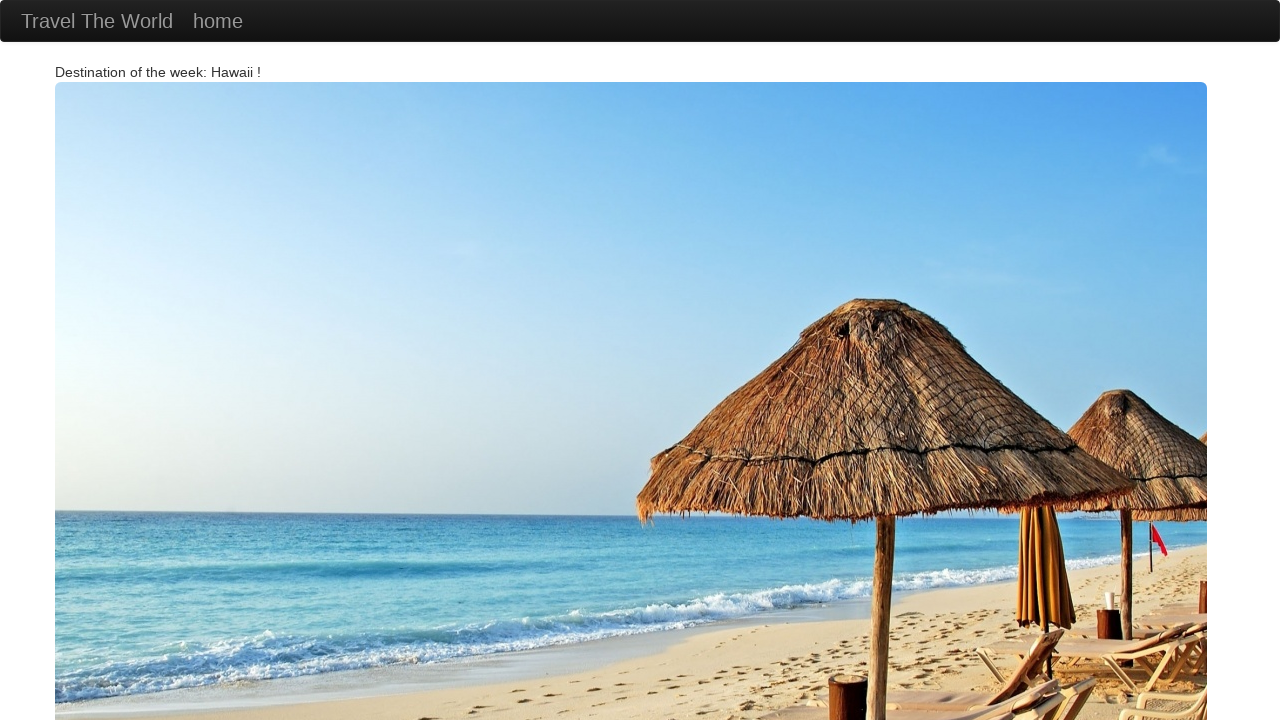